Tests alert functionality by navigating to Alerts section and triggering a confirm alert

Starting URL: https://demoqa.com/elements

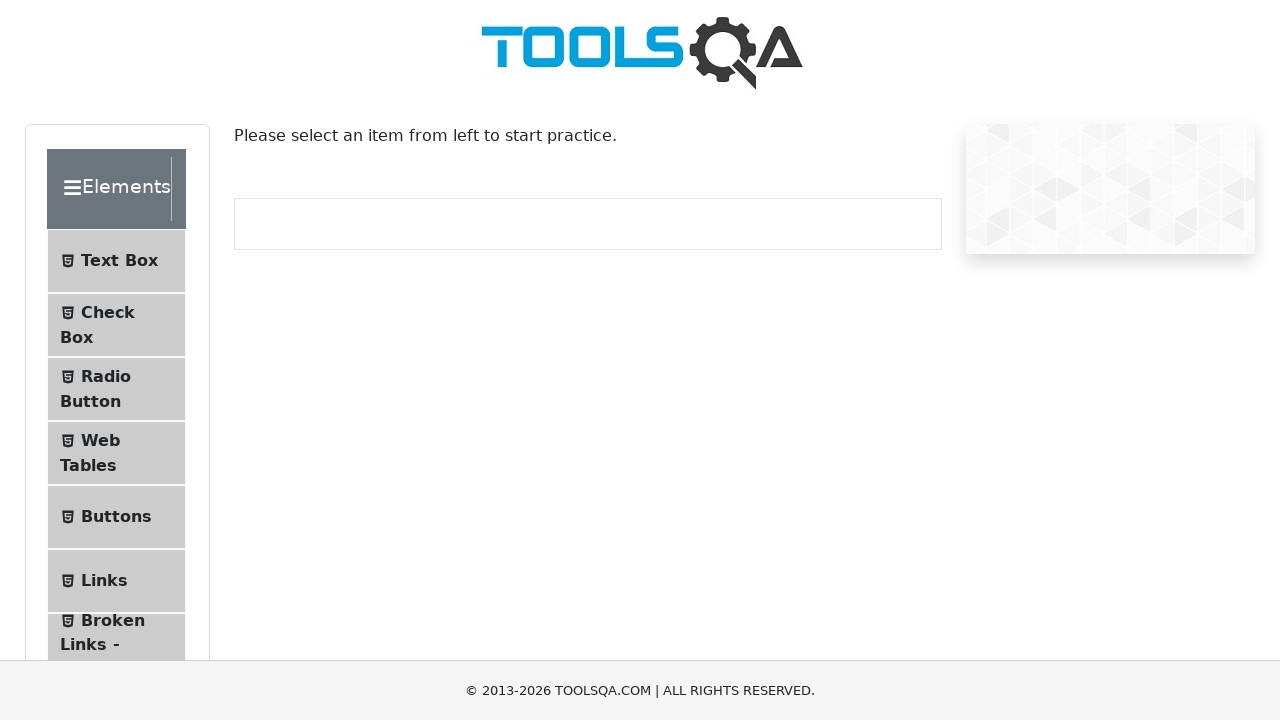

Scrolled to 'Alerts, Frame & Windows' section
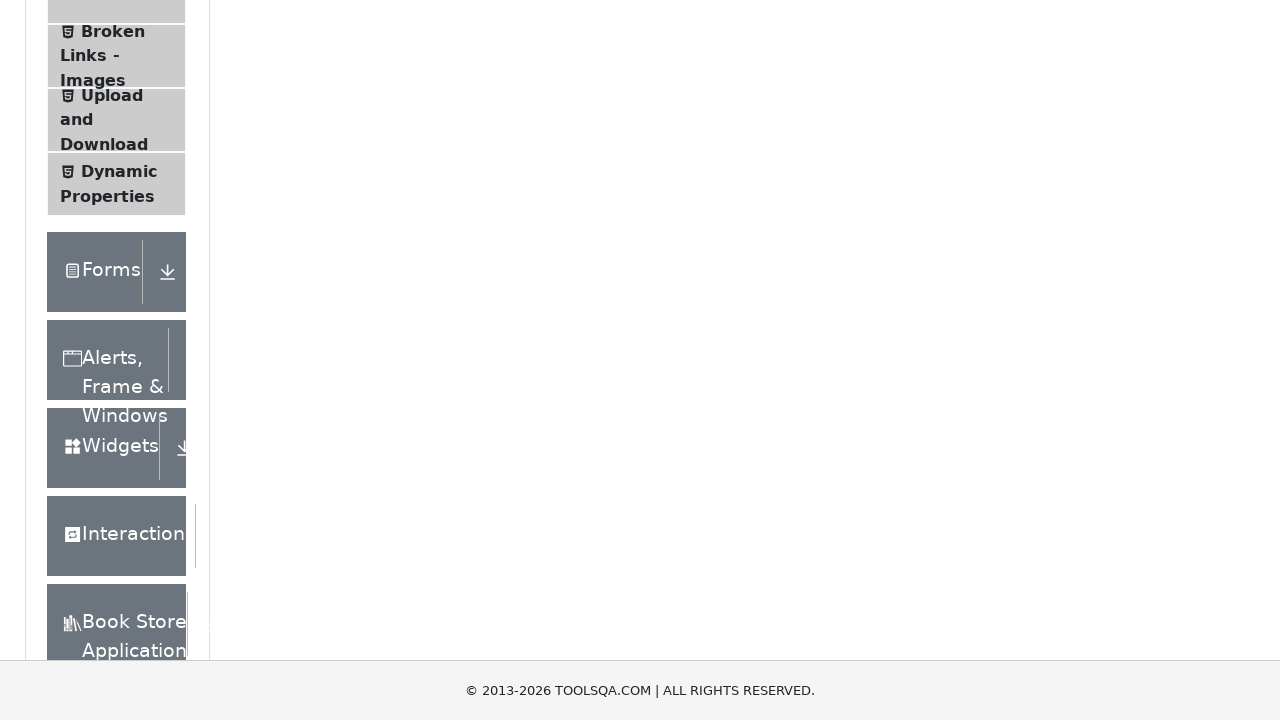

Clicked 'Alerts, Frame & Windows' section at (107, 360) on xpath=//div[text()='Alerts, Frame & Windows']
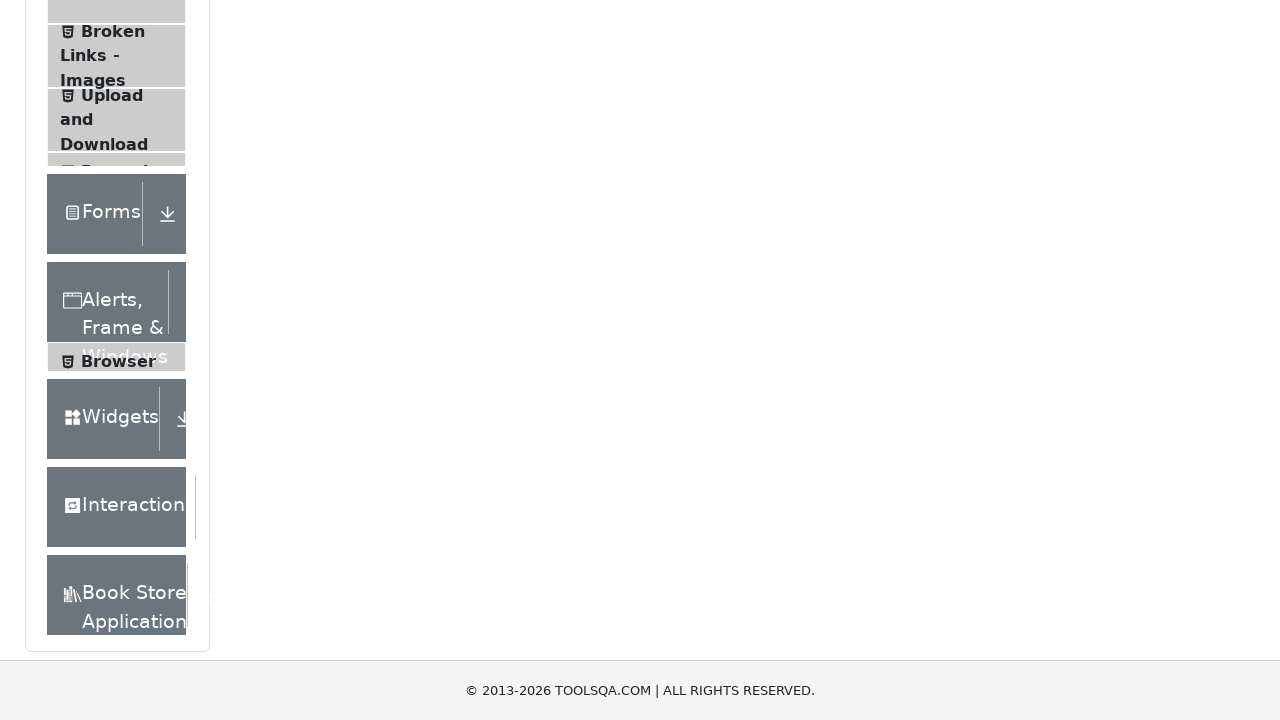

Scrolled to Alerts menu item
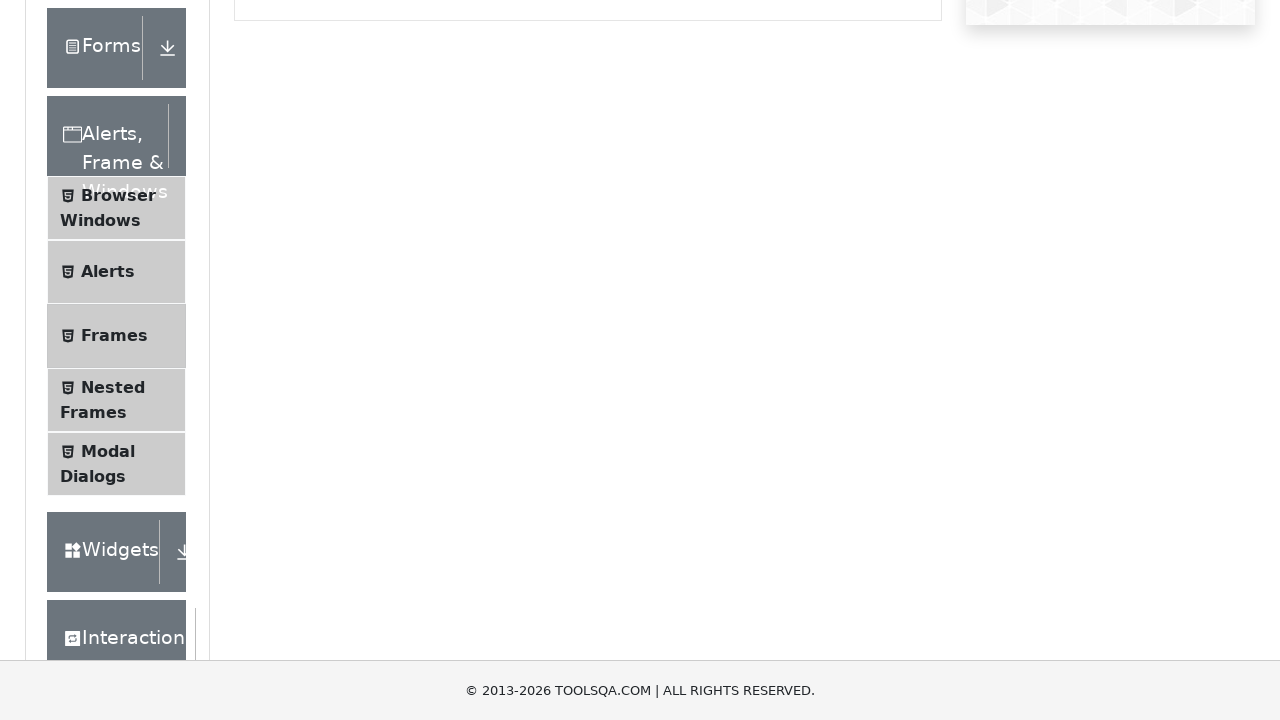

Clicked Alerts menu item at (108, 272) on xpath=//li[@class='btn btn-light ']//span[text()='Alerts']
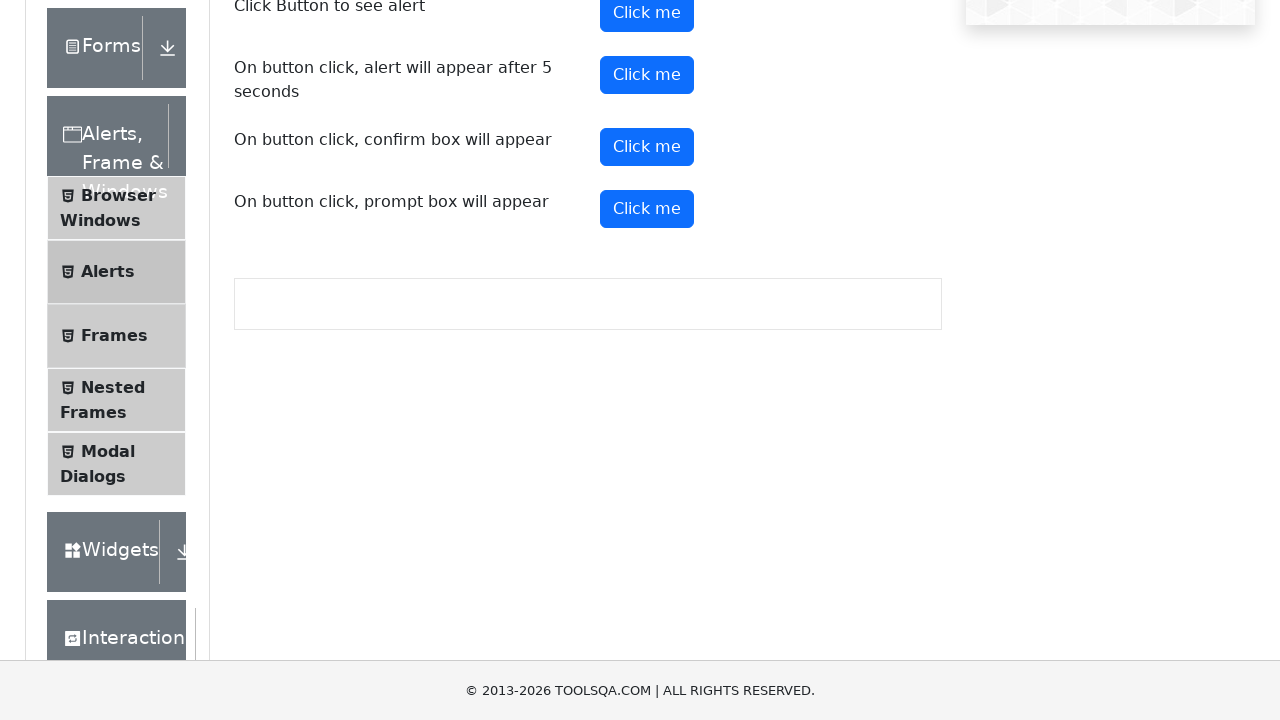

Set up dialog handler to accept alerts
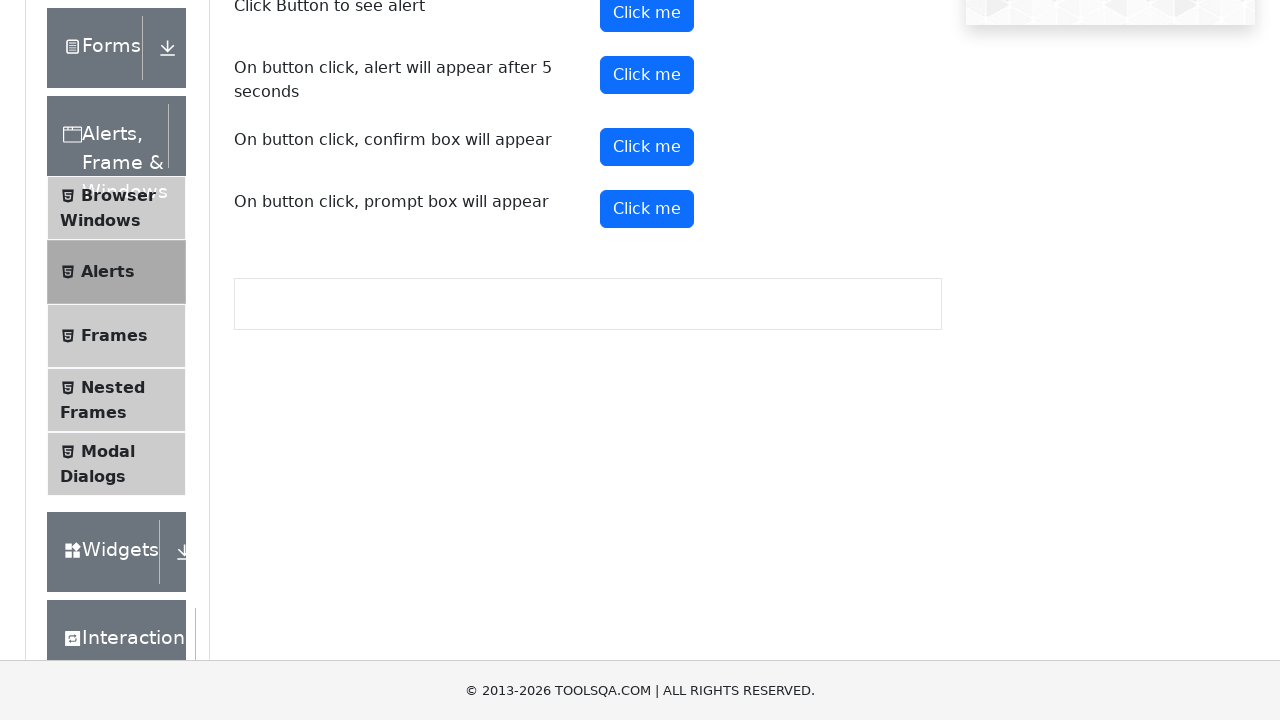

Clicked confirm button to trigger alert at (647, 147) on button#confirmButton
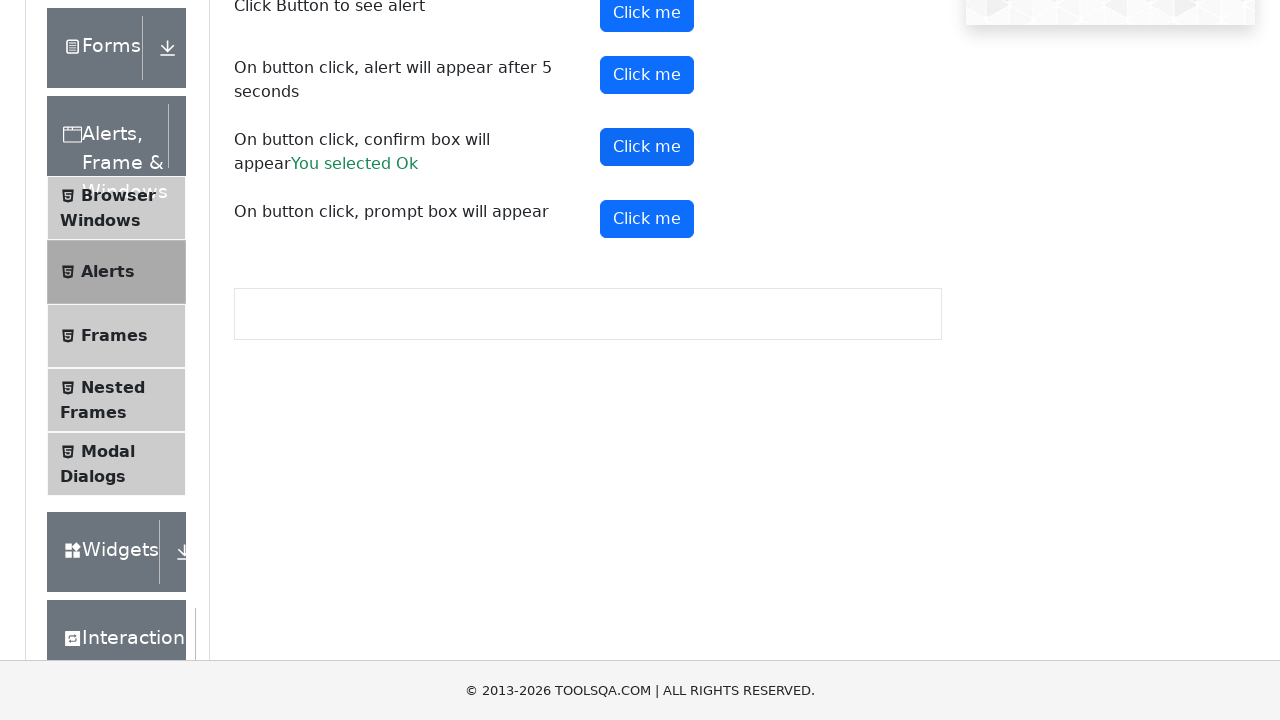

Alert confirmation result appeared
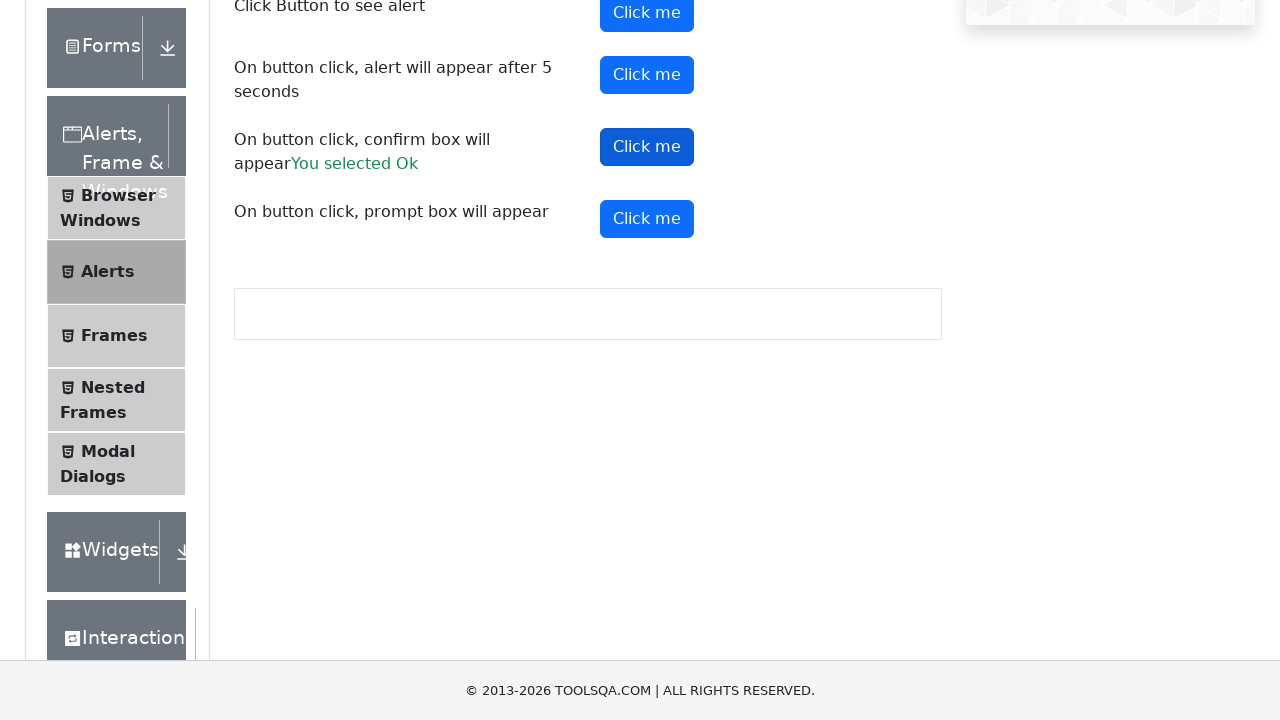

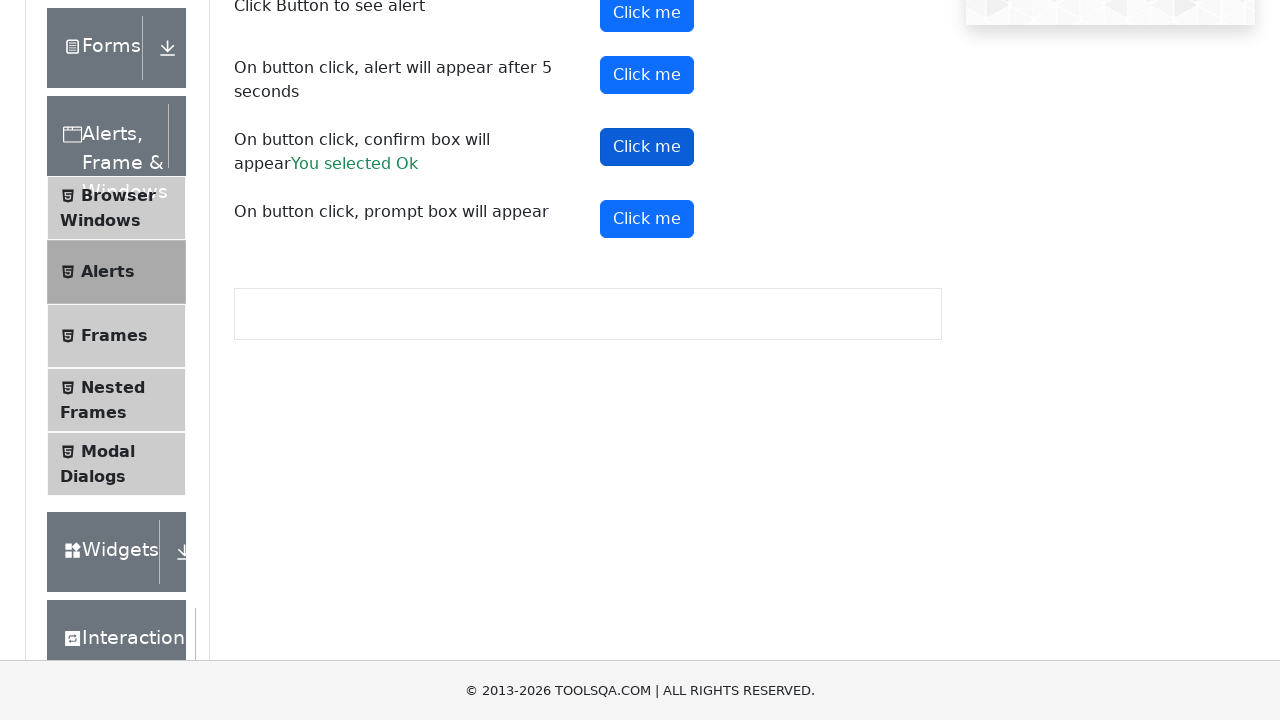